Tests JavaScript alert handling including simple alerts, timed alerts, confirm dialogs, and prompt dialogs with text input

Starting URL: https://demoqa.com/alerts

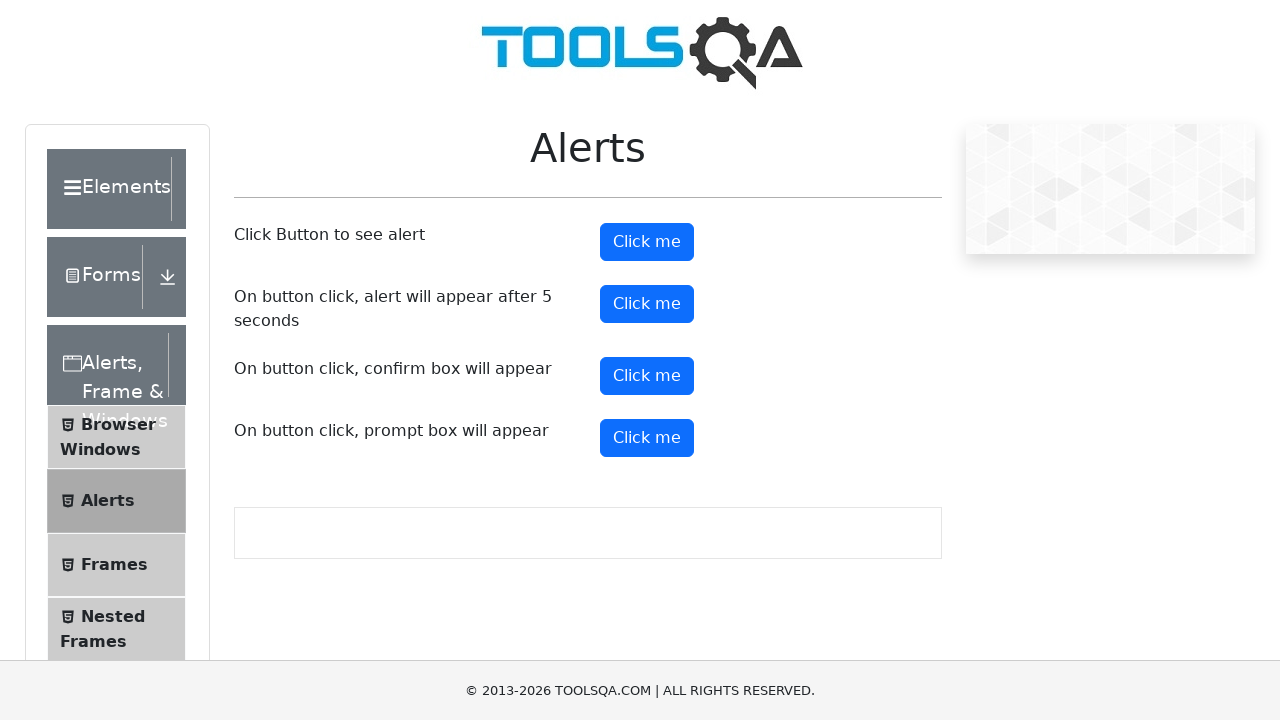

Set up dialog handler to accept alerts
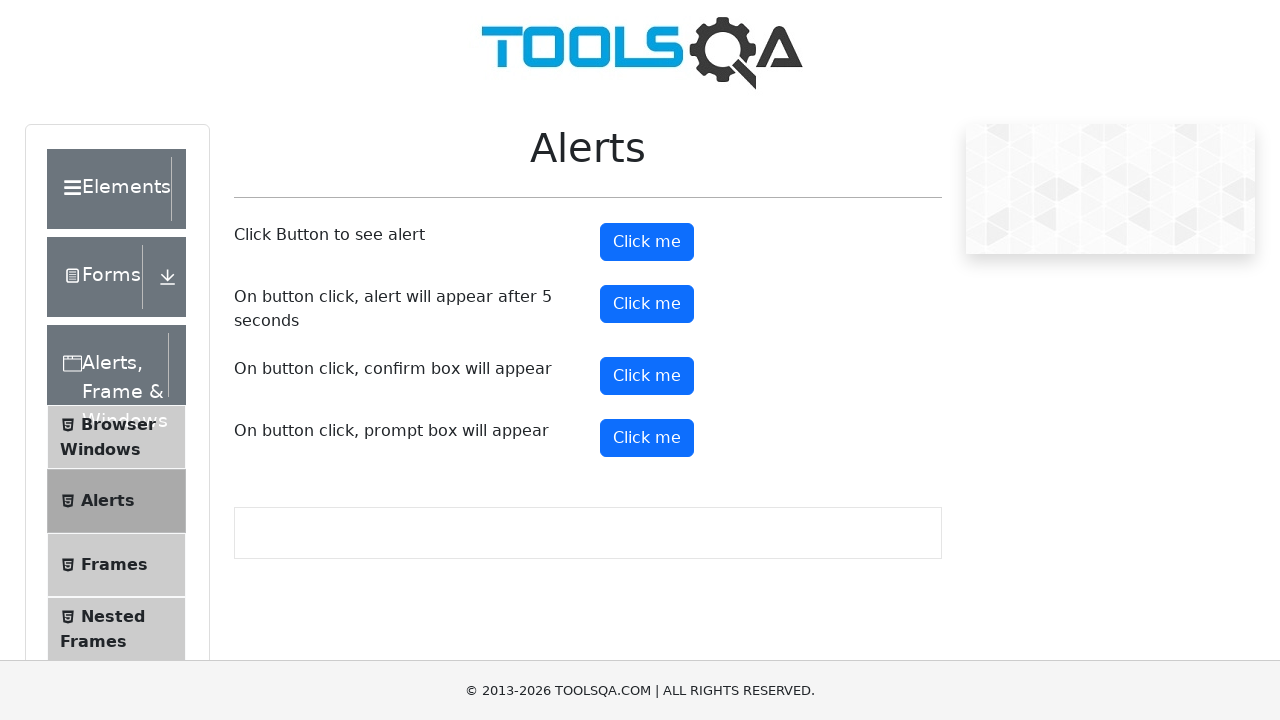

Clicked alert button to trigger simple alert at (647, 242) on #alertButton
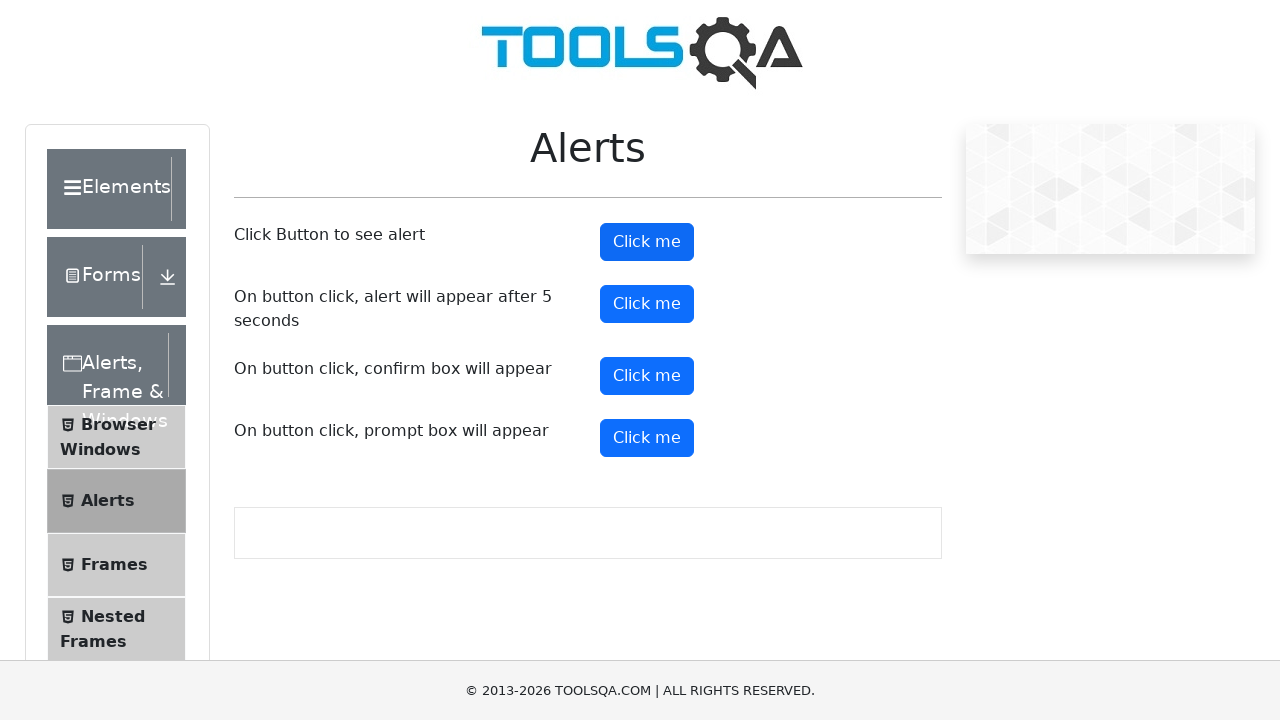

Waited for simple alert to be handled
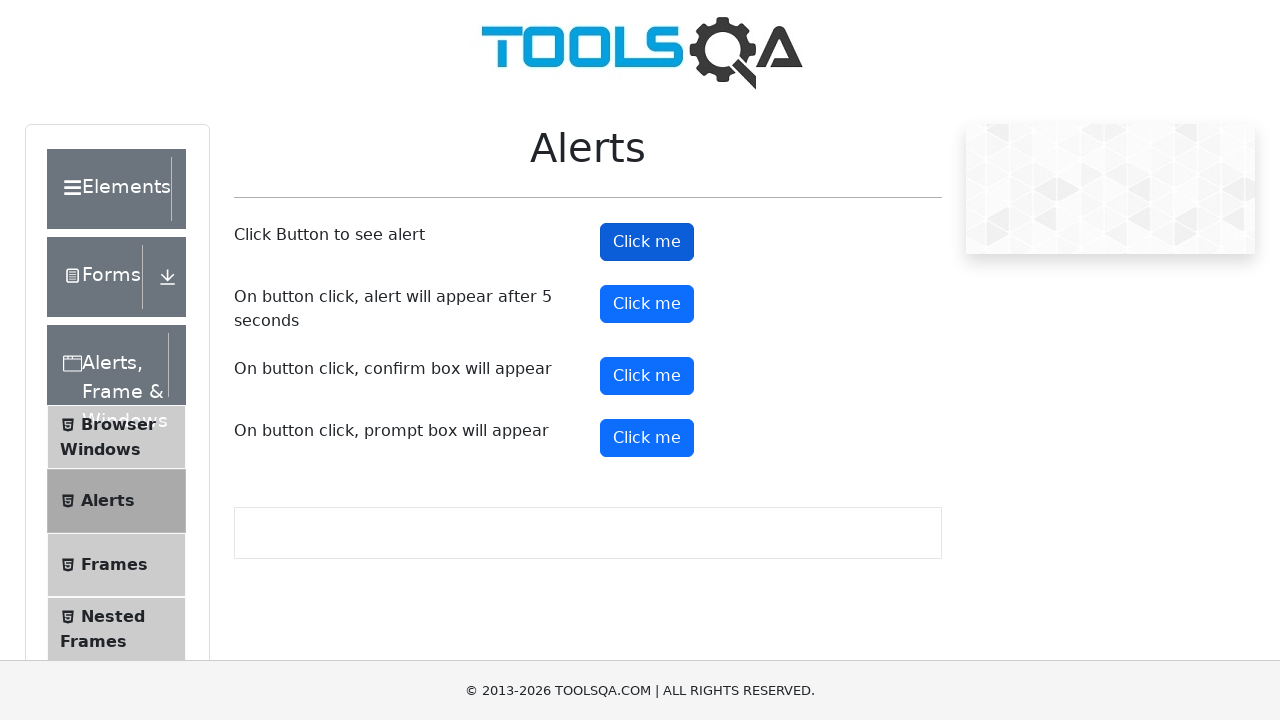

Clicked timer alert button to trigger delayed alert at (647, 304) on #timerAlertButton
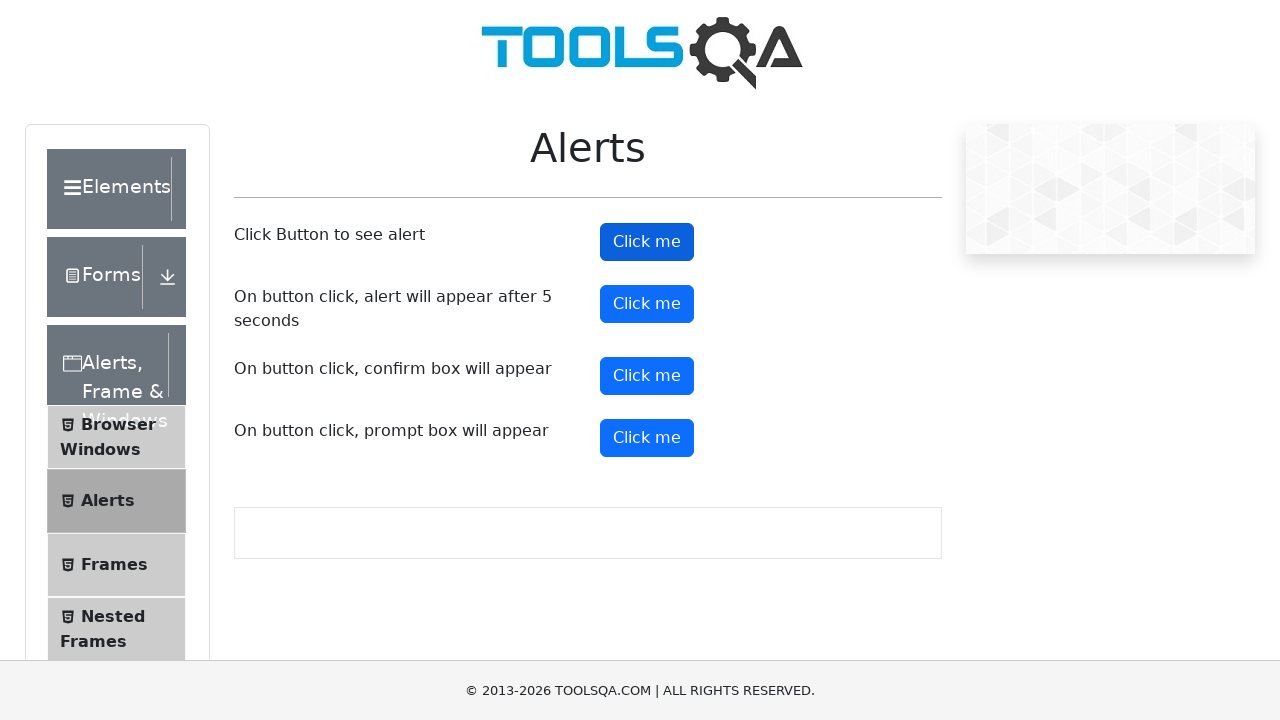

Waited 6 seconds for timed alert to appear and be handled
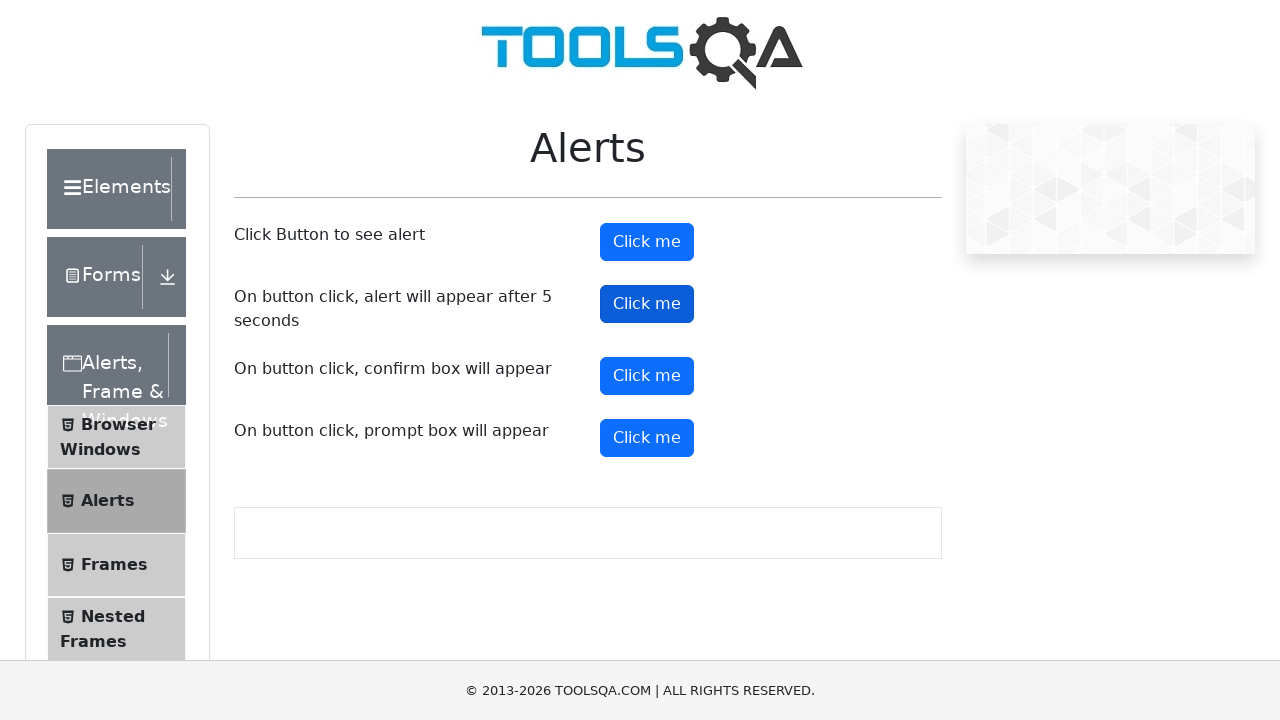

Clicked confirm button to trigger confirmation dialog at (647, 376) on #confirmButton
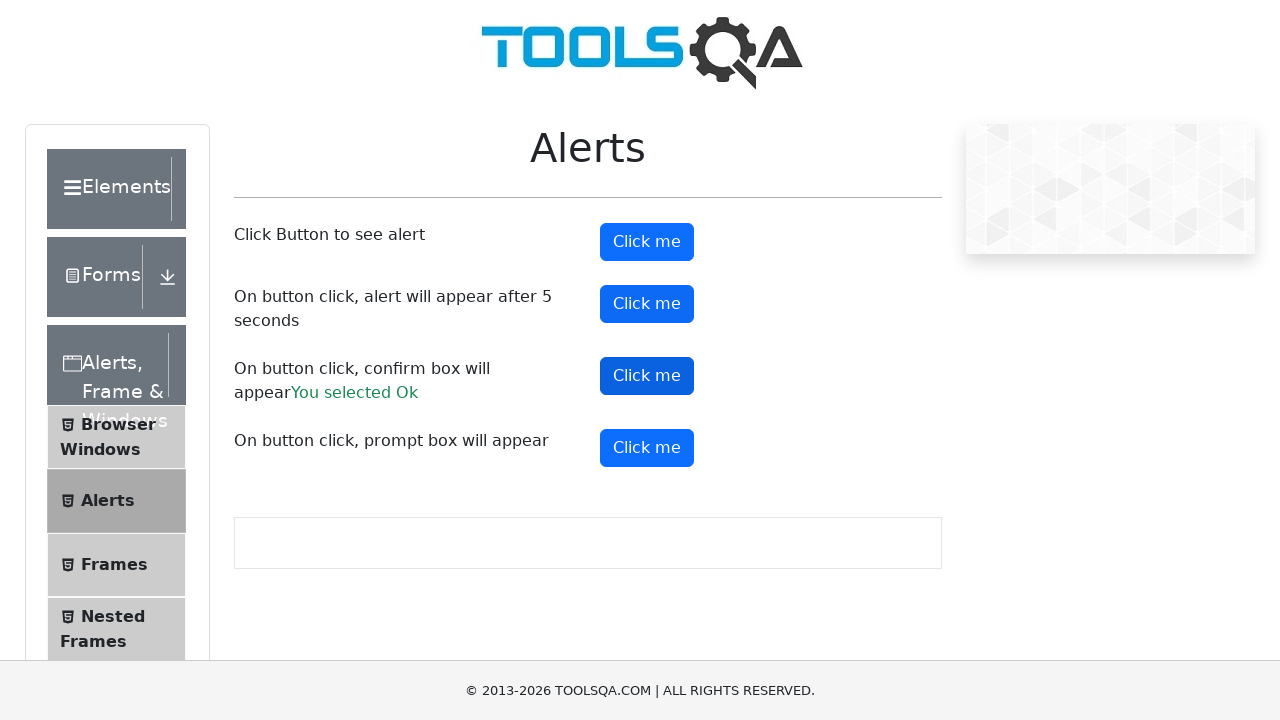

Waited for confirm dialog to be handled
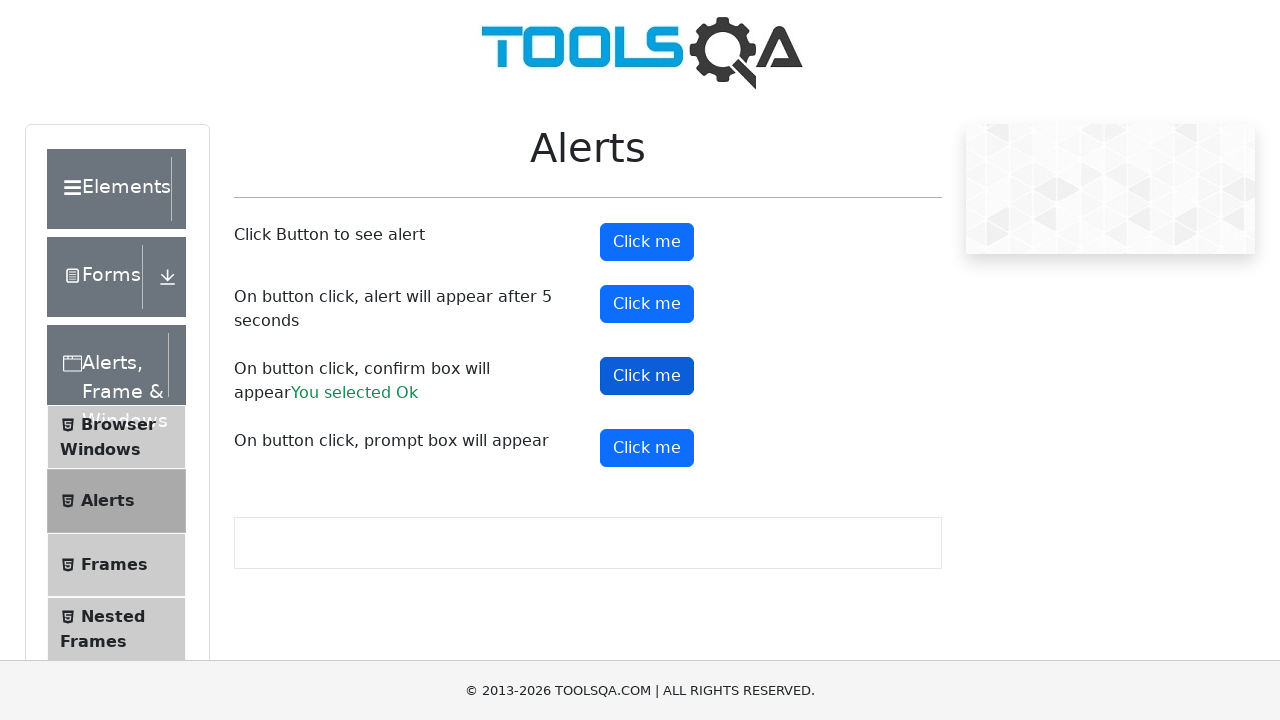

Set up dialog handler to accept prompt with 'Rachit' text
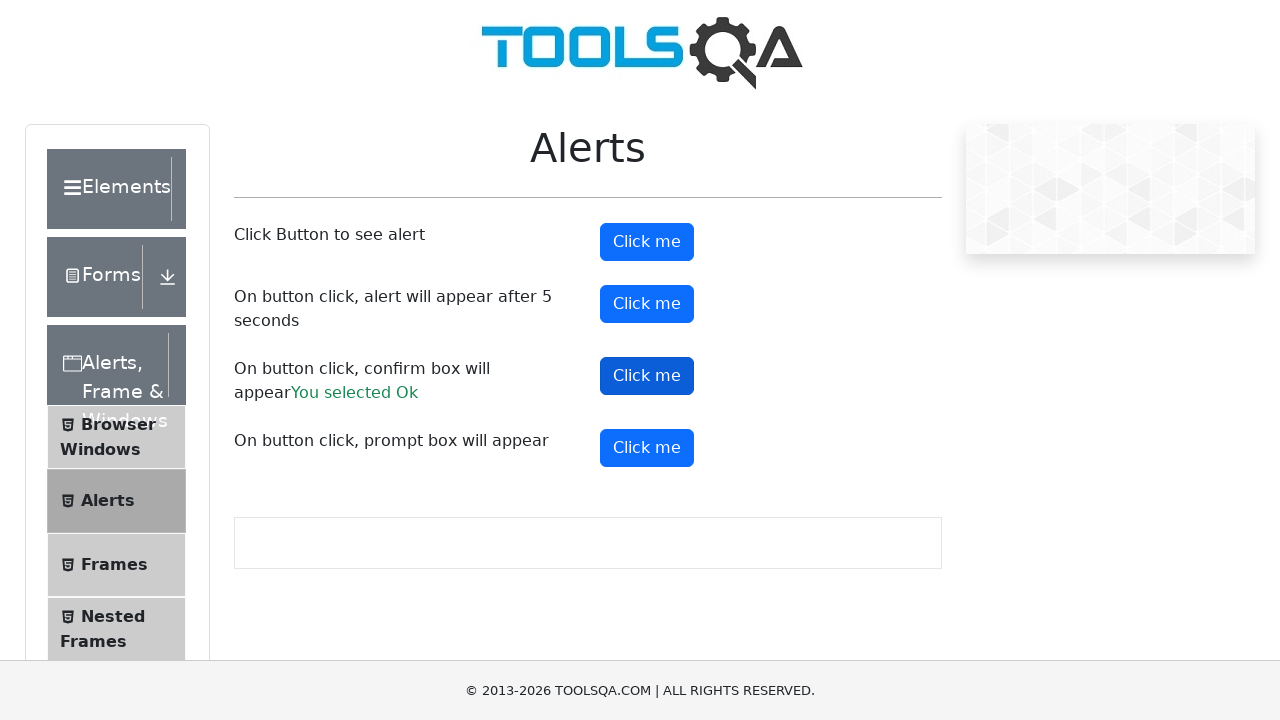

Clicked prompt button to trigger prompt dialog at (647, 448) on #promtButton
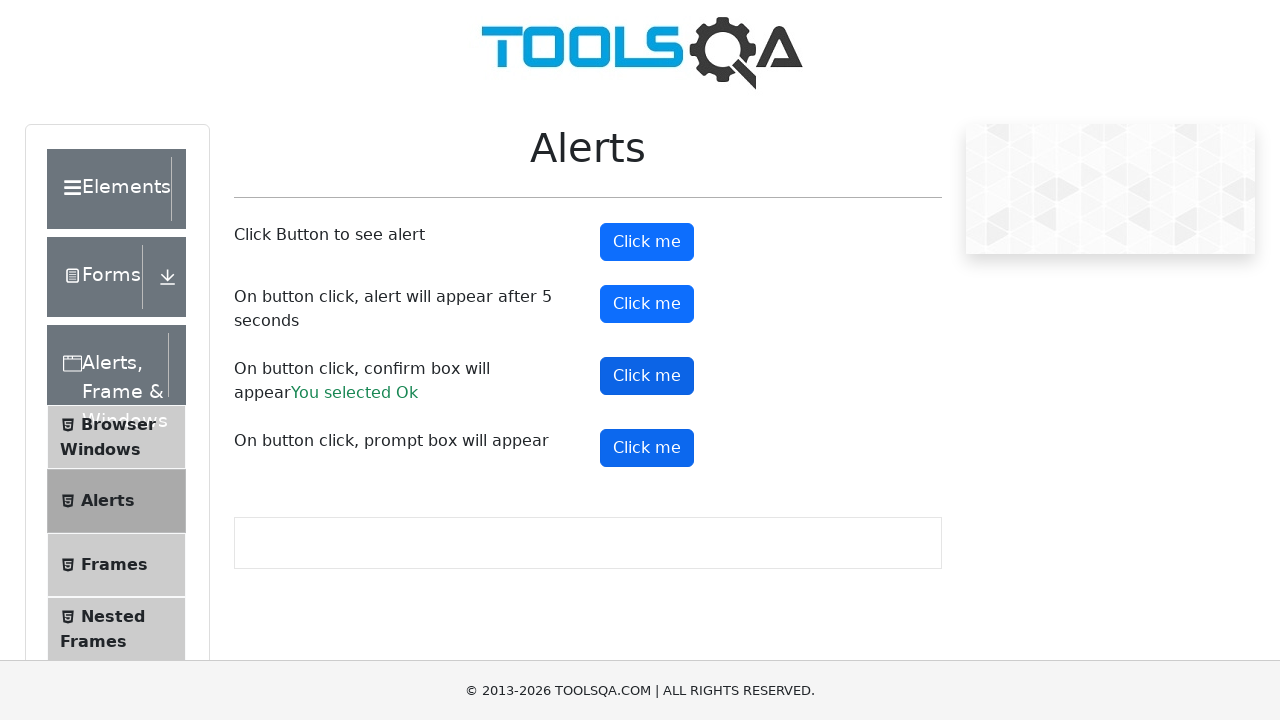

Waited for prompt dialog to be handled with text input
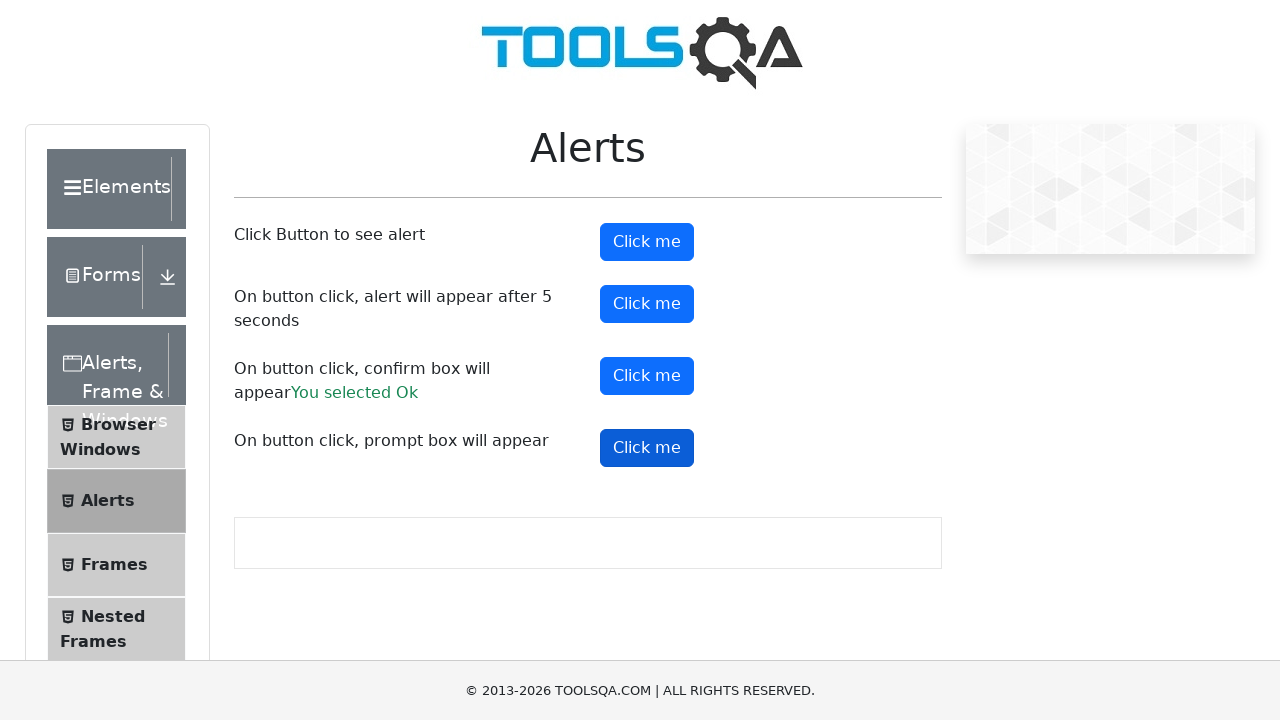

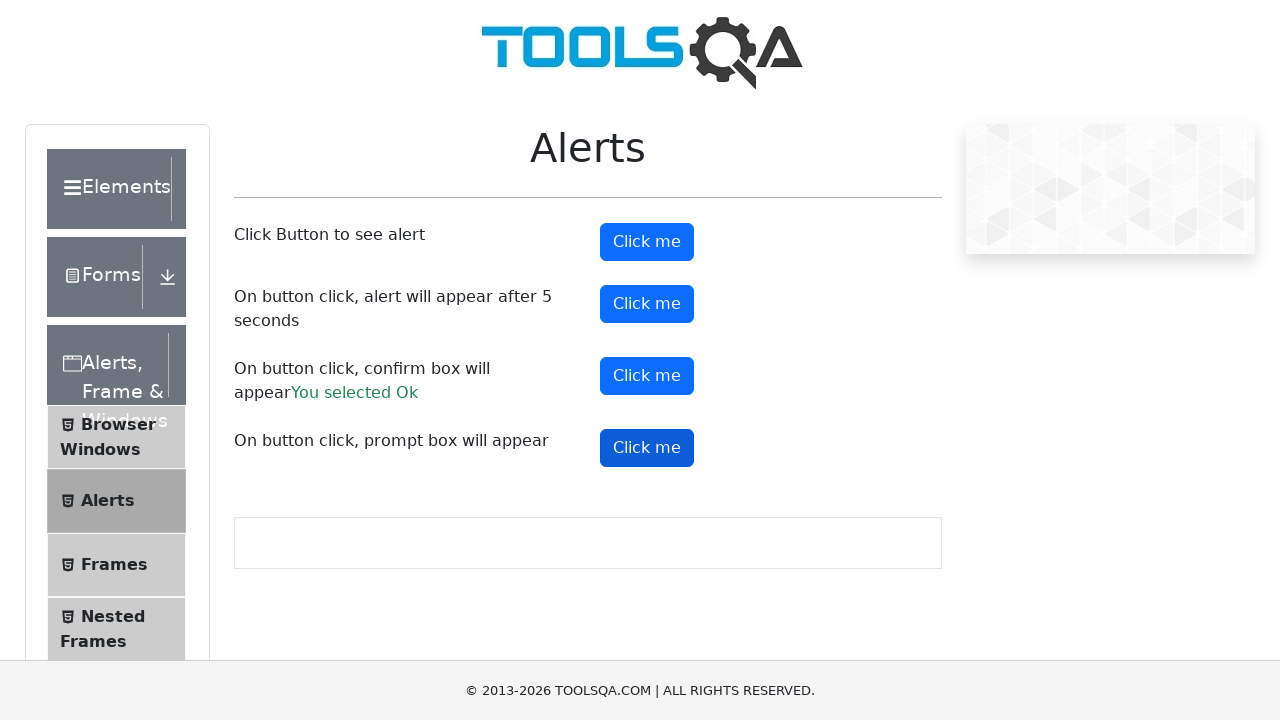